Navigates to the OrangeHRM demo website and verifies the page loads successfully by maximizing the window.

Starting URL: https://opensource-demo.orangehrmlive.com/

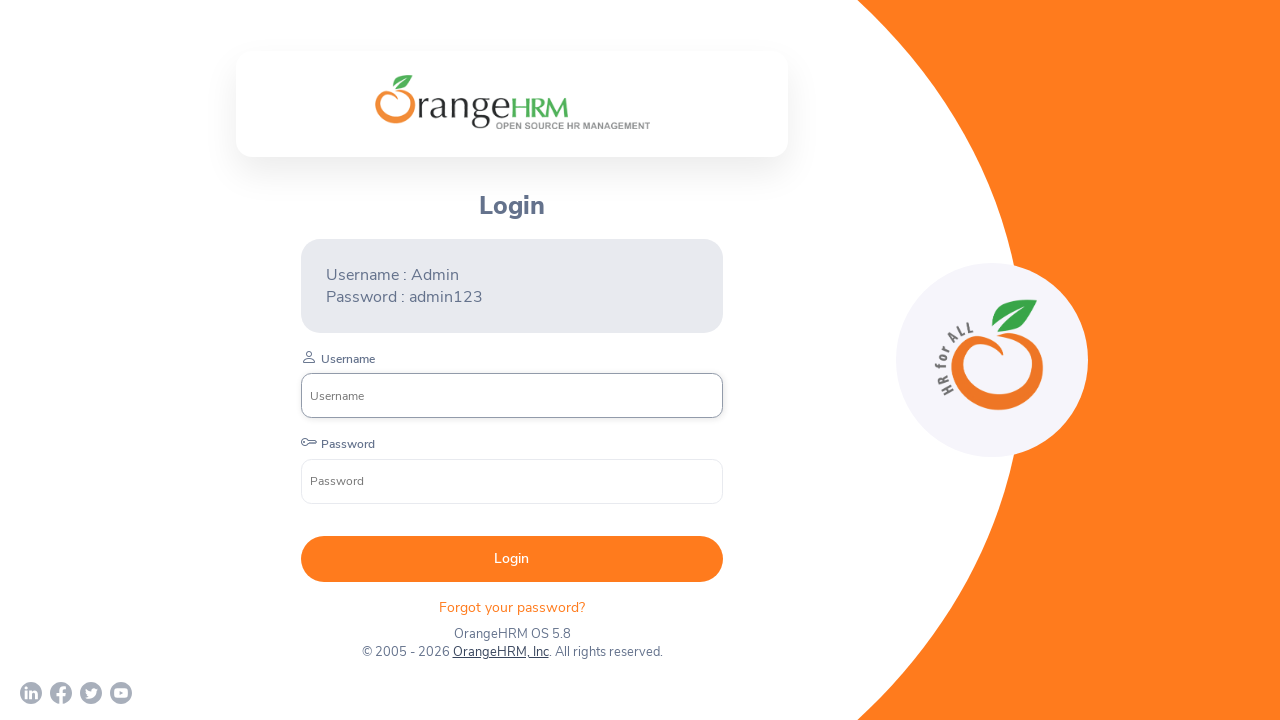

Waited for page to reach domcontentloaded state
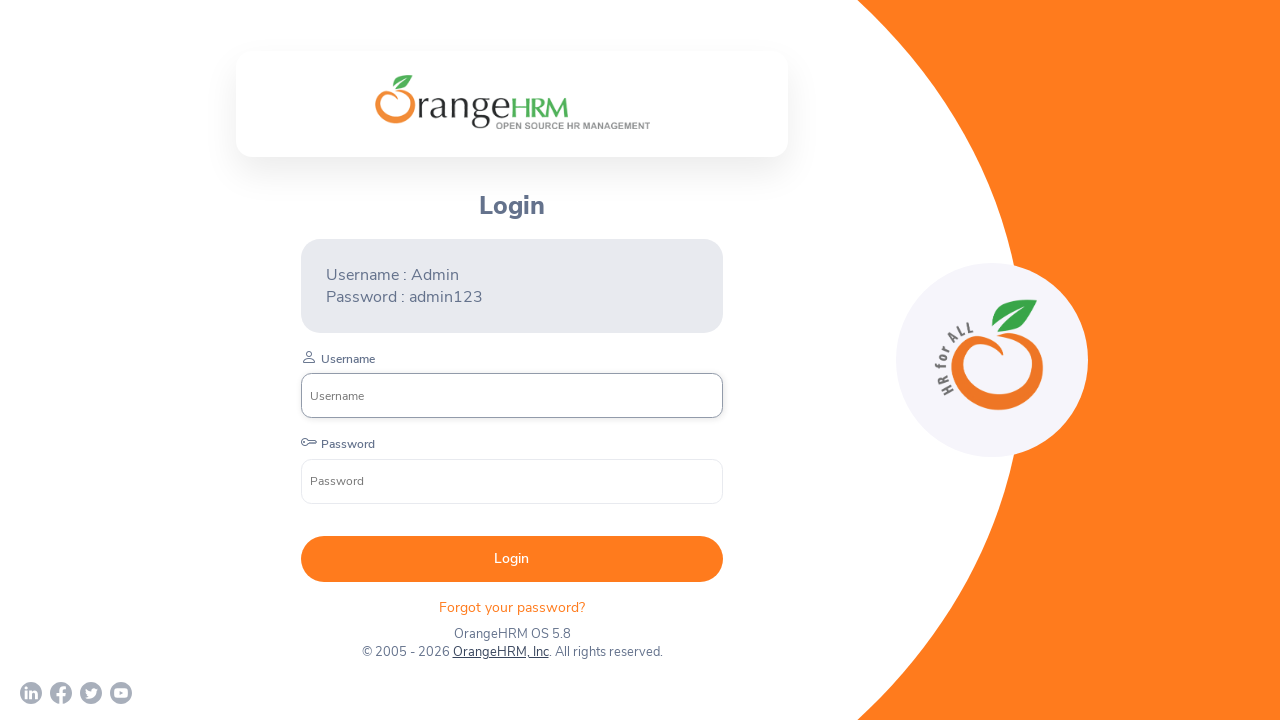

Verified login form is visible on OrangeHRM demo website
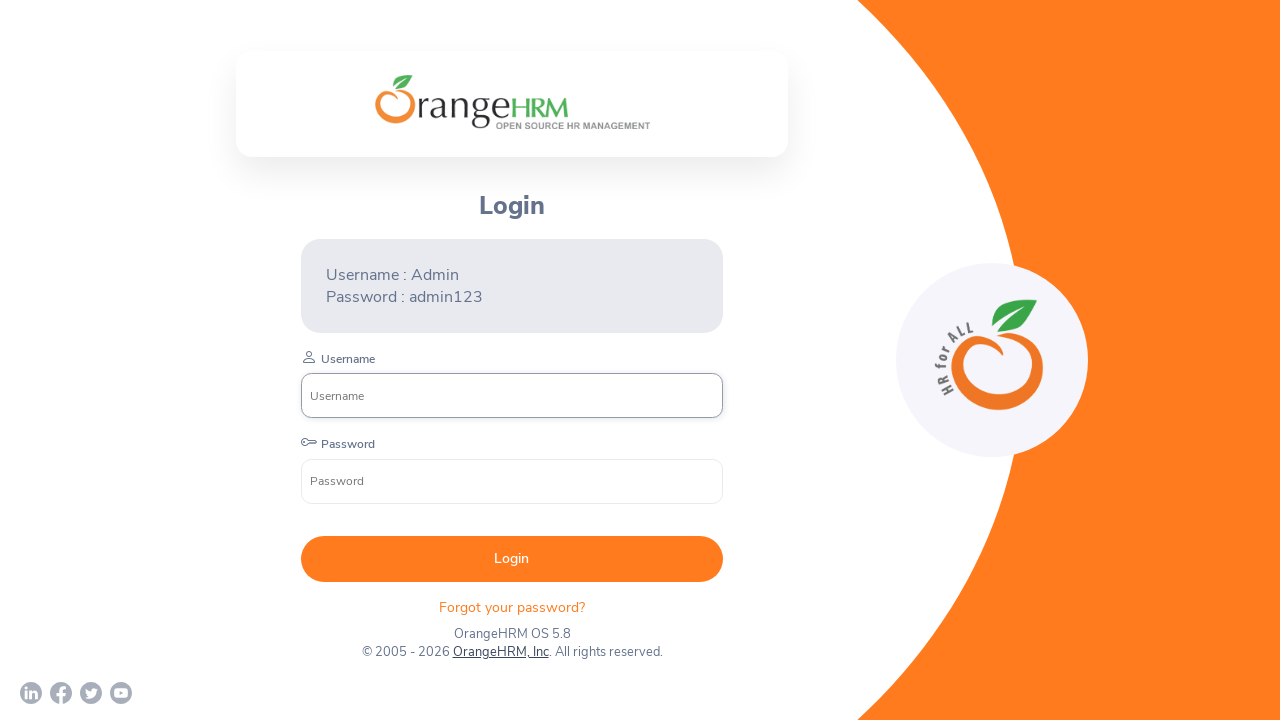

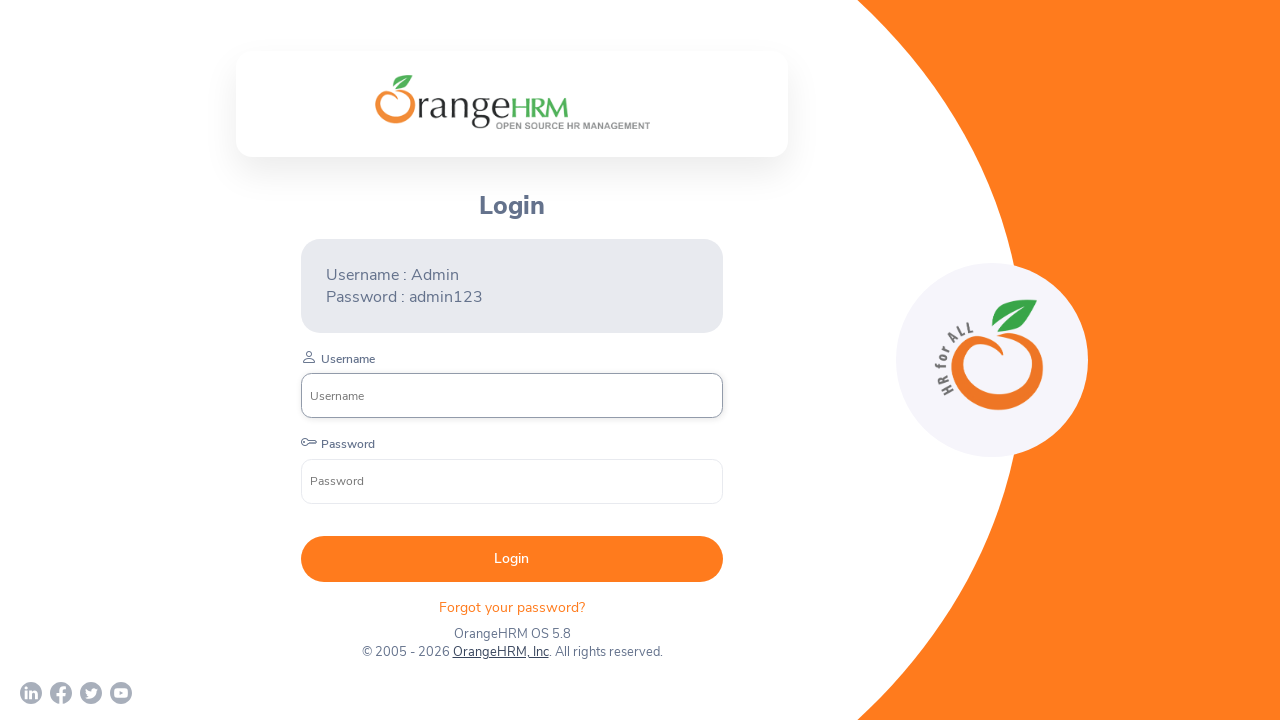